Tests the reservation form on Revifast website by clicking the "RESERVAR AHORA" button and filling out personal information (name, lastname, DNI, phone, email) and vehicle information (plate, color, fabrication date, search field).

Starting URL: https://revifast.onrender.com/

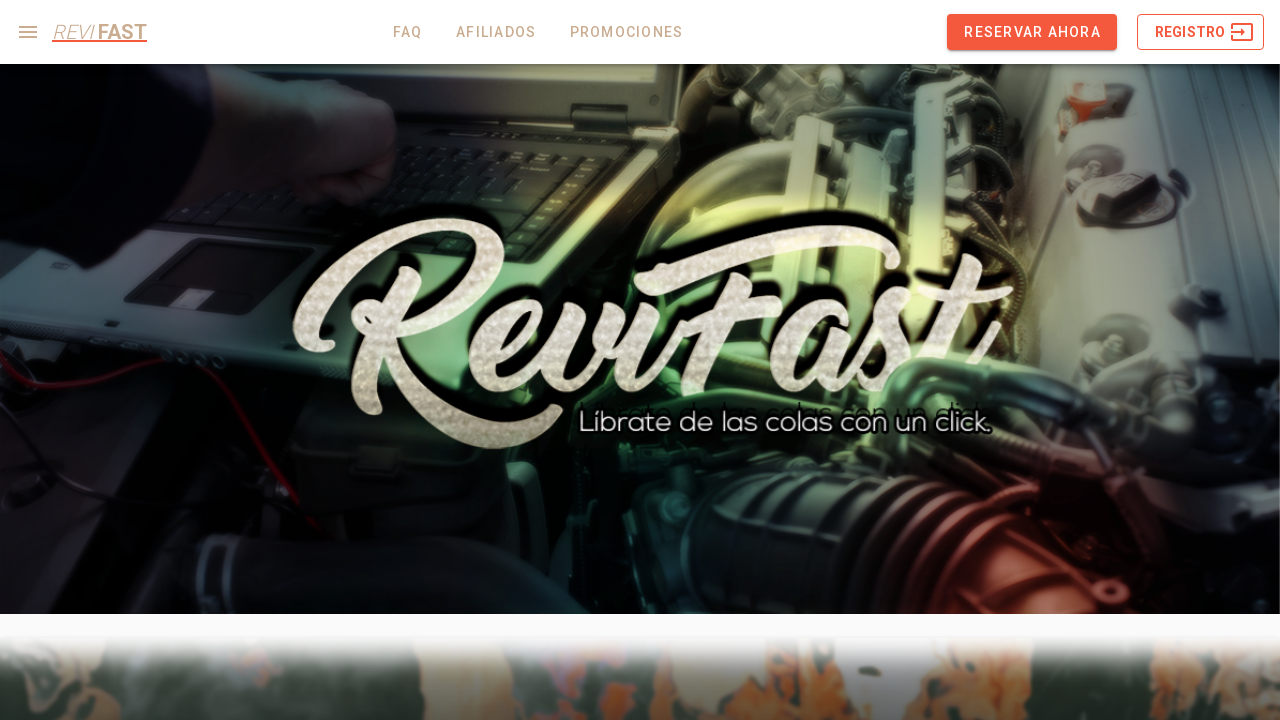

Clicked 'RESERVAR AHORA' button to start reservation flow at (1032, 32) on text=RESERVAR AHORA
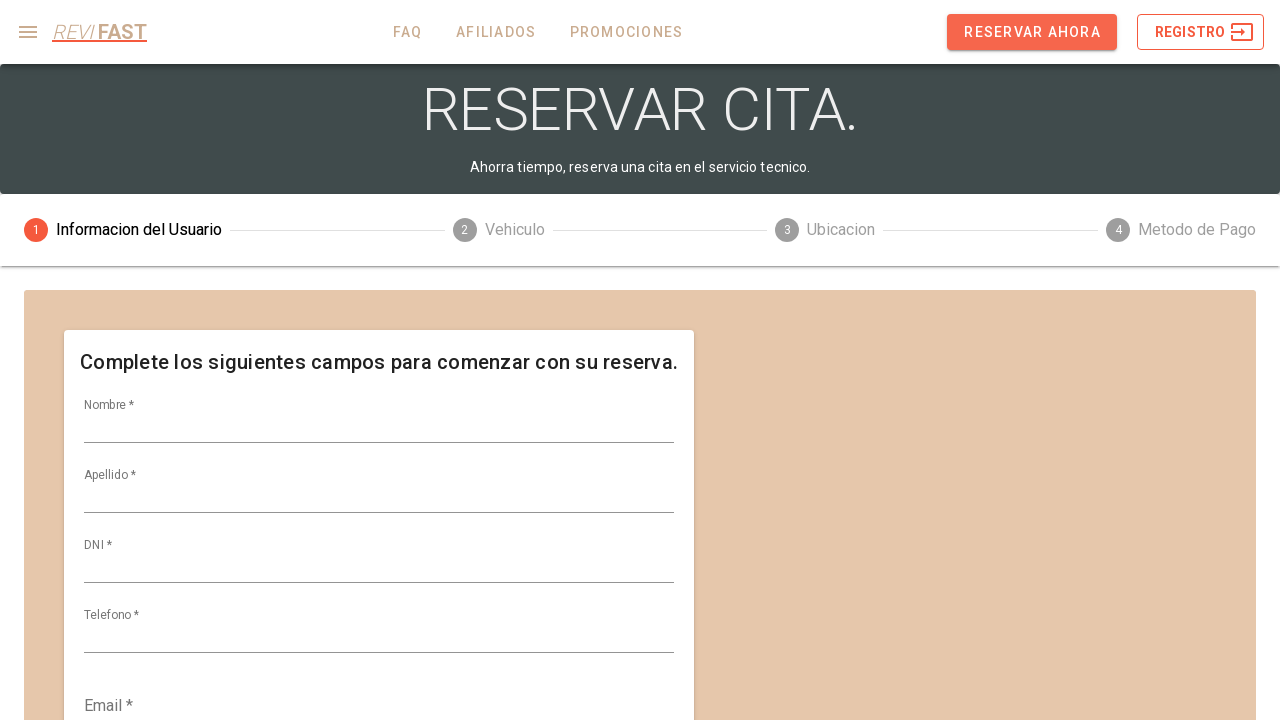

Entered first name 'Carlos' in personal information form on #input-125
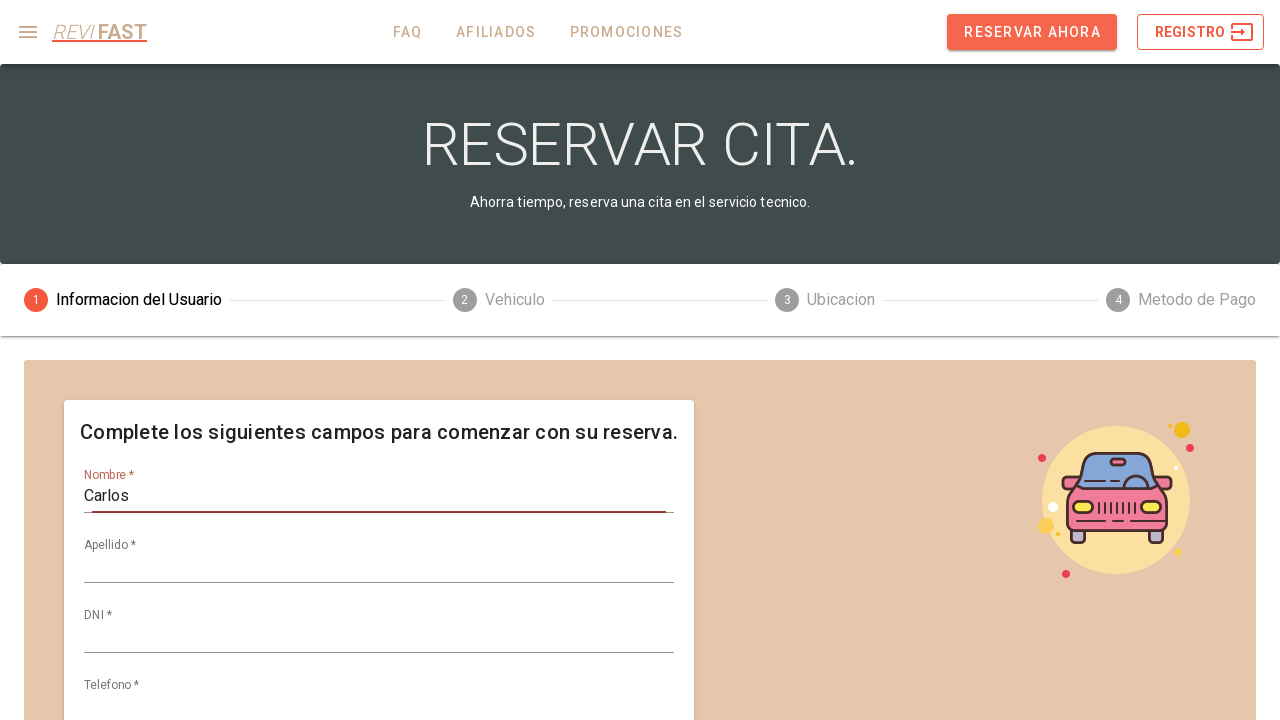

Entered last name 'Martinez' in personal information form on #input-128
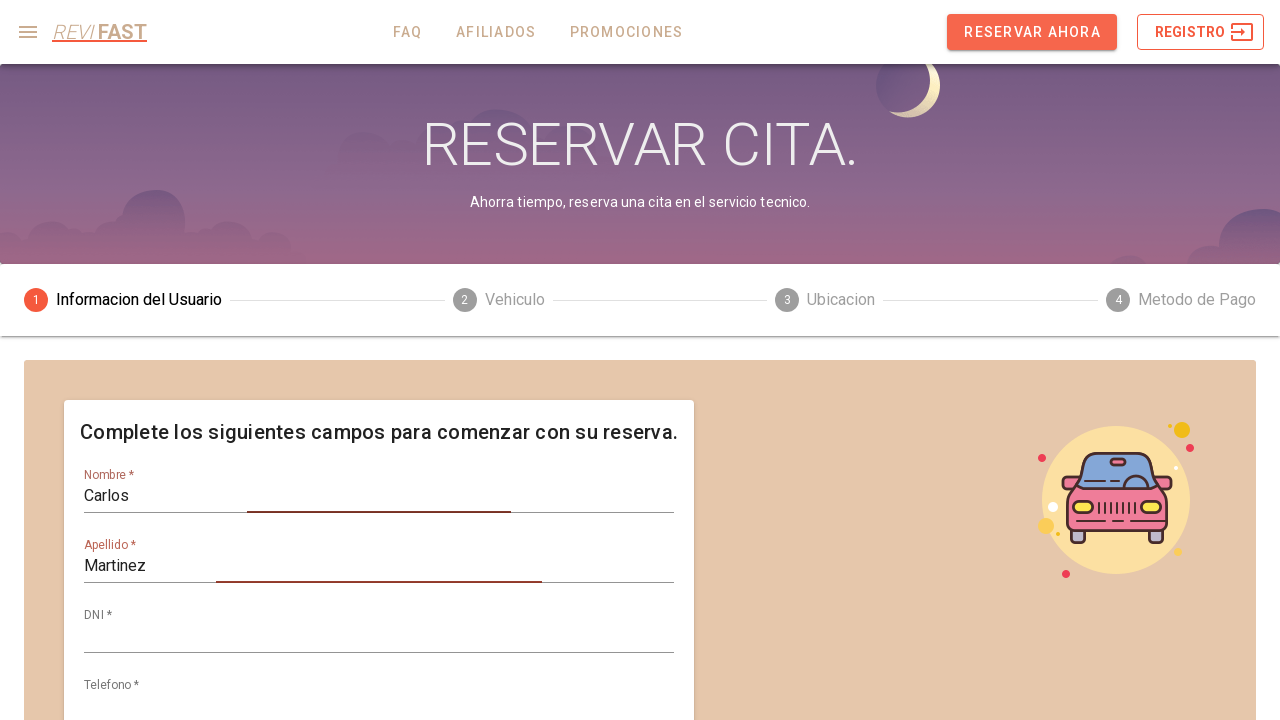

Entered DNI '45678912' in personal information form on #input-131
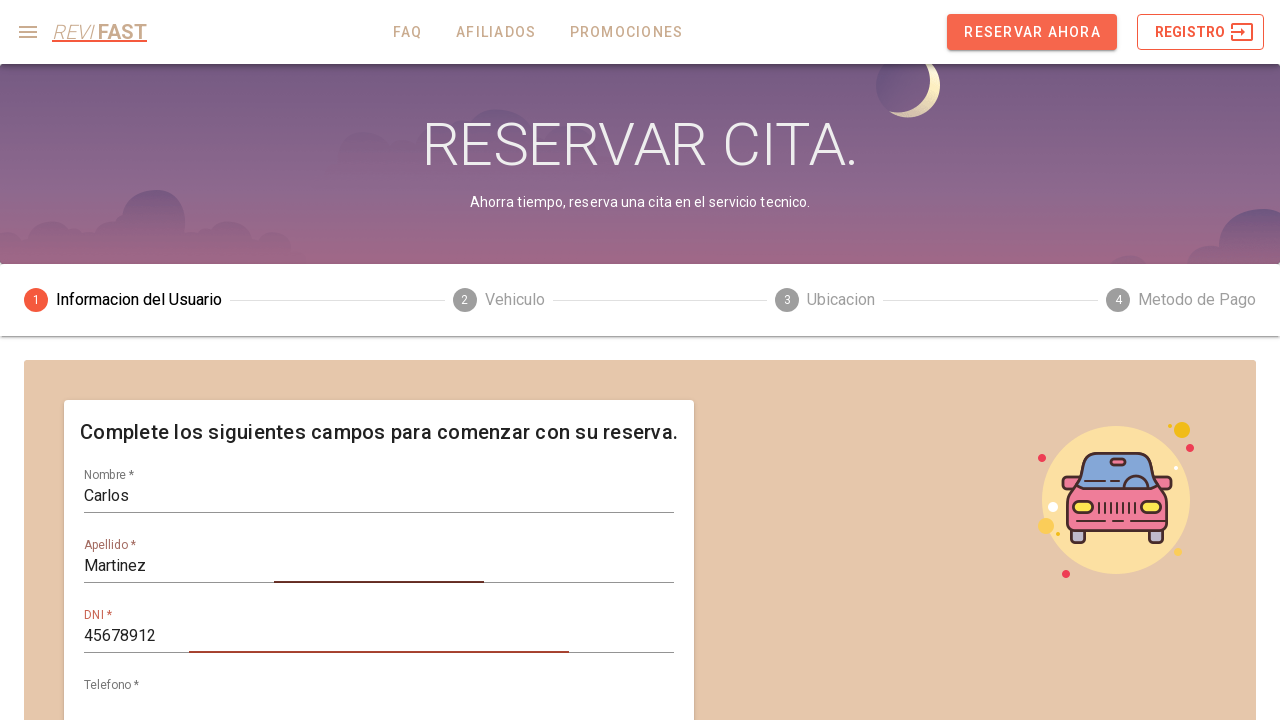

Entered phone number '987654321' in personal information form on #input-134
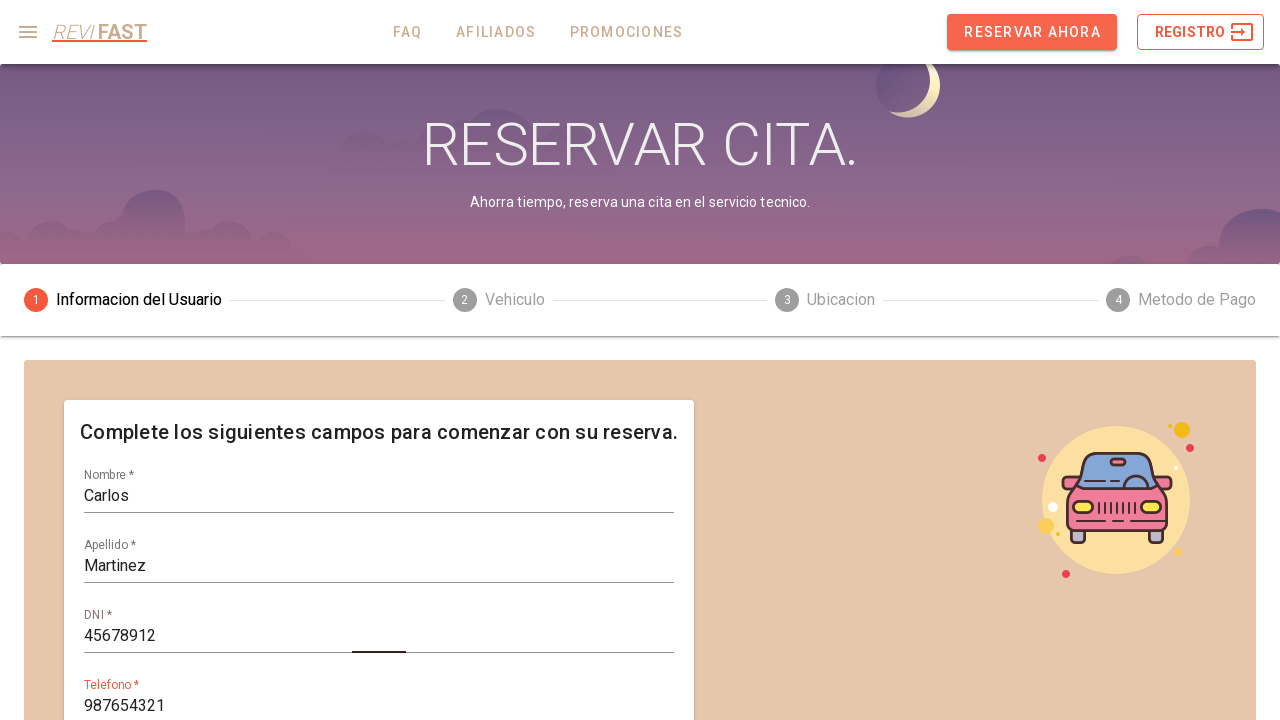

Entered email 'carlos.martinez@example.com' in personal information form on #input-137
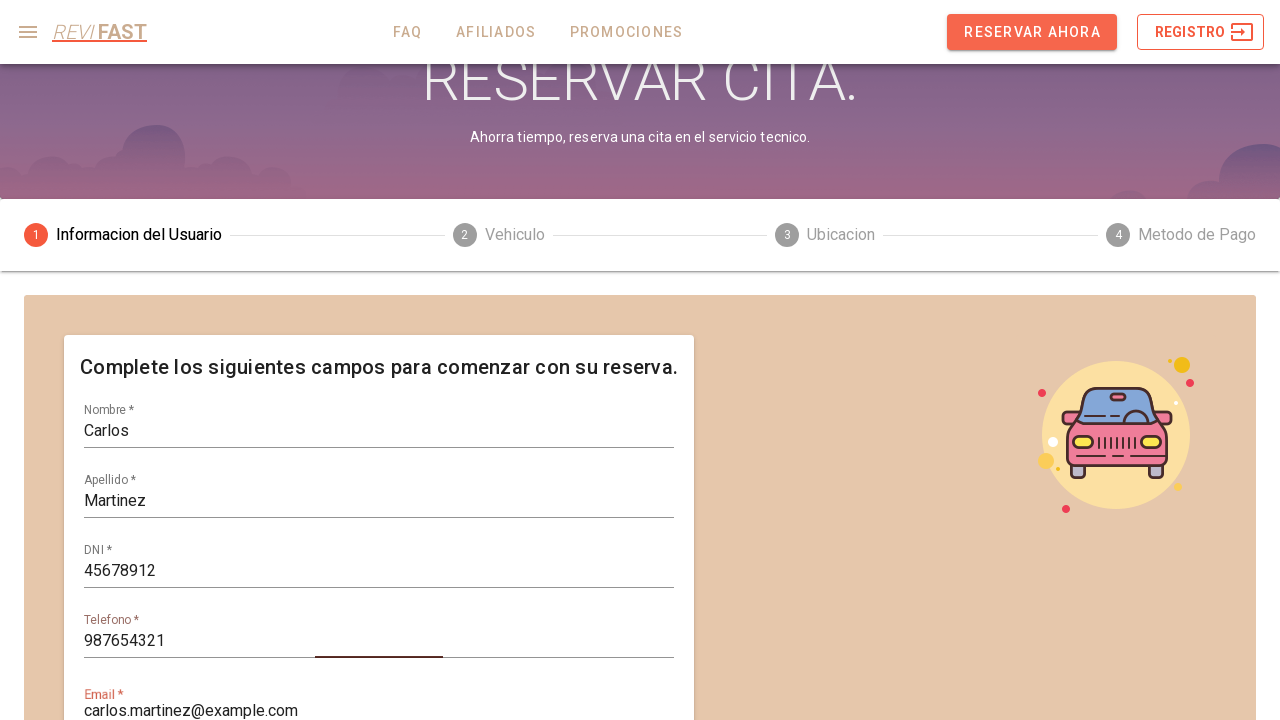

Clicked next button to proceed to vehicle information section at (187, 503) on button.v-btn.v-btn--contained.theme--light.v-size--default.primary
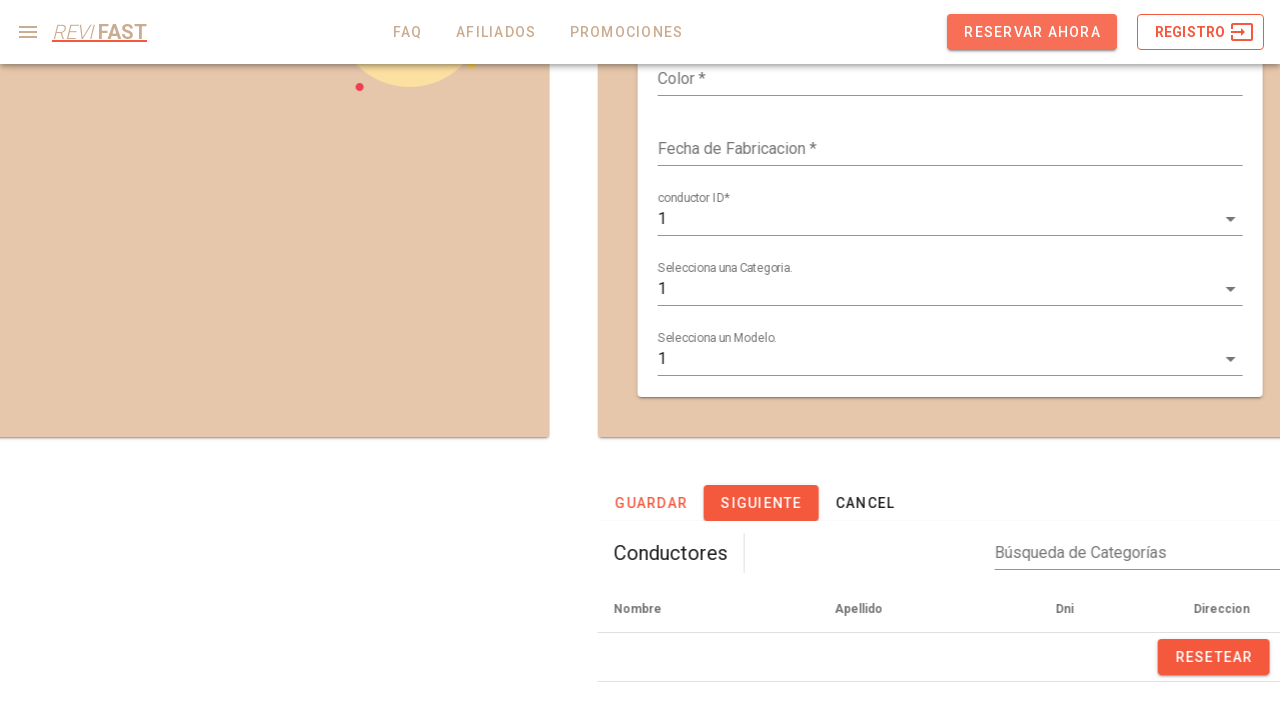

Entered license plate 'ABC-123' in vehicle information form on #input-155
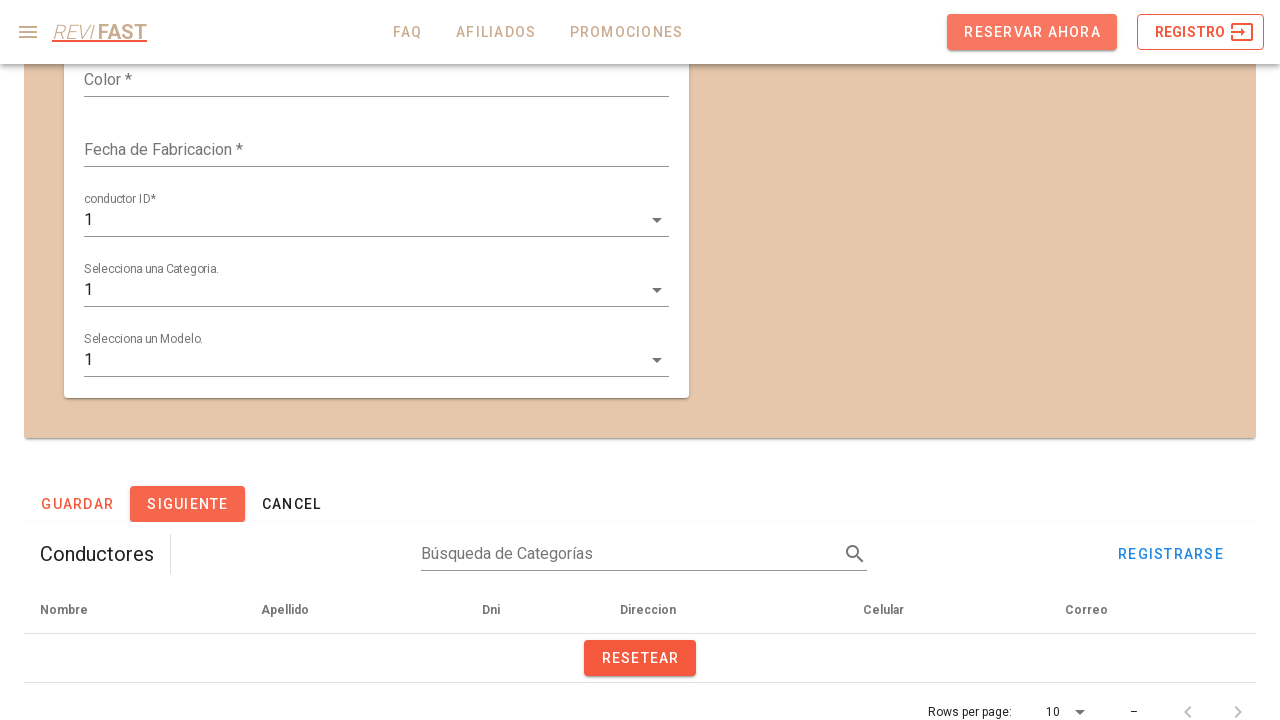

Entered vehicle color 'Rojo Metalico' in vehicle information form on #input-158
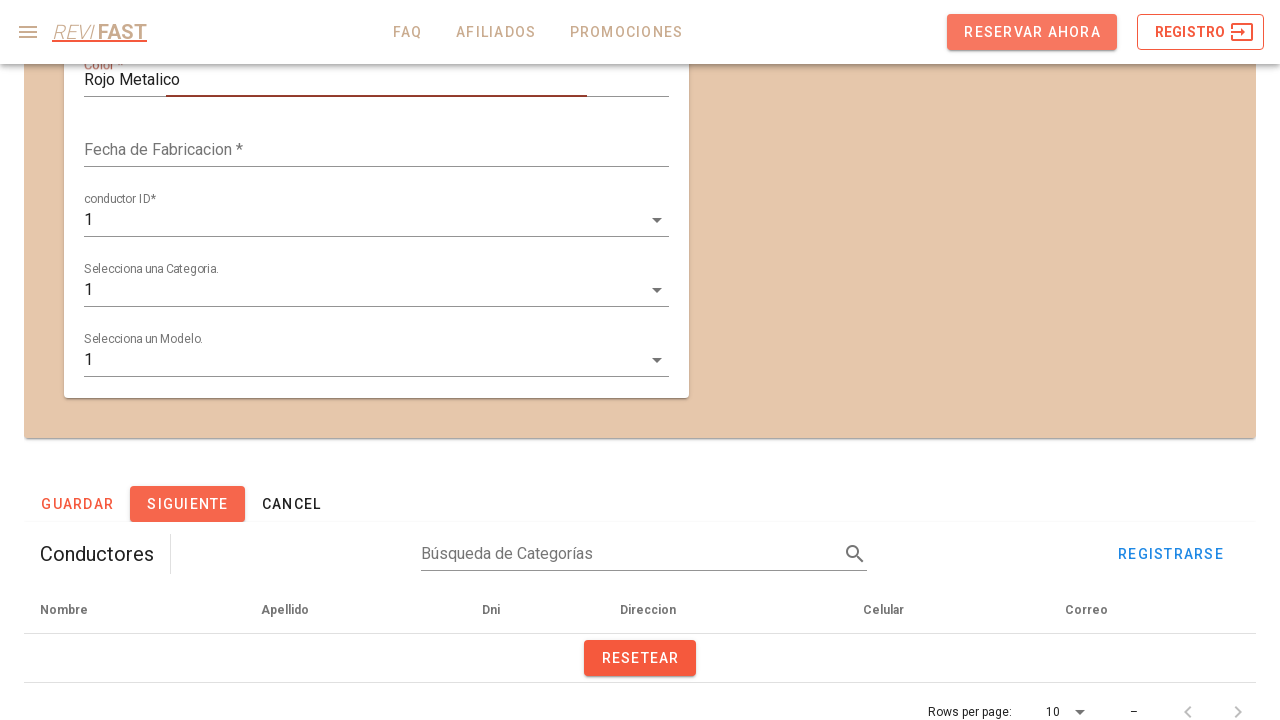

Entered fabrication date '2019-05-15' in vehicle information form on #input-161
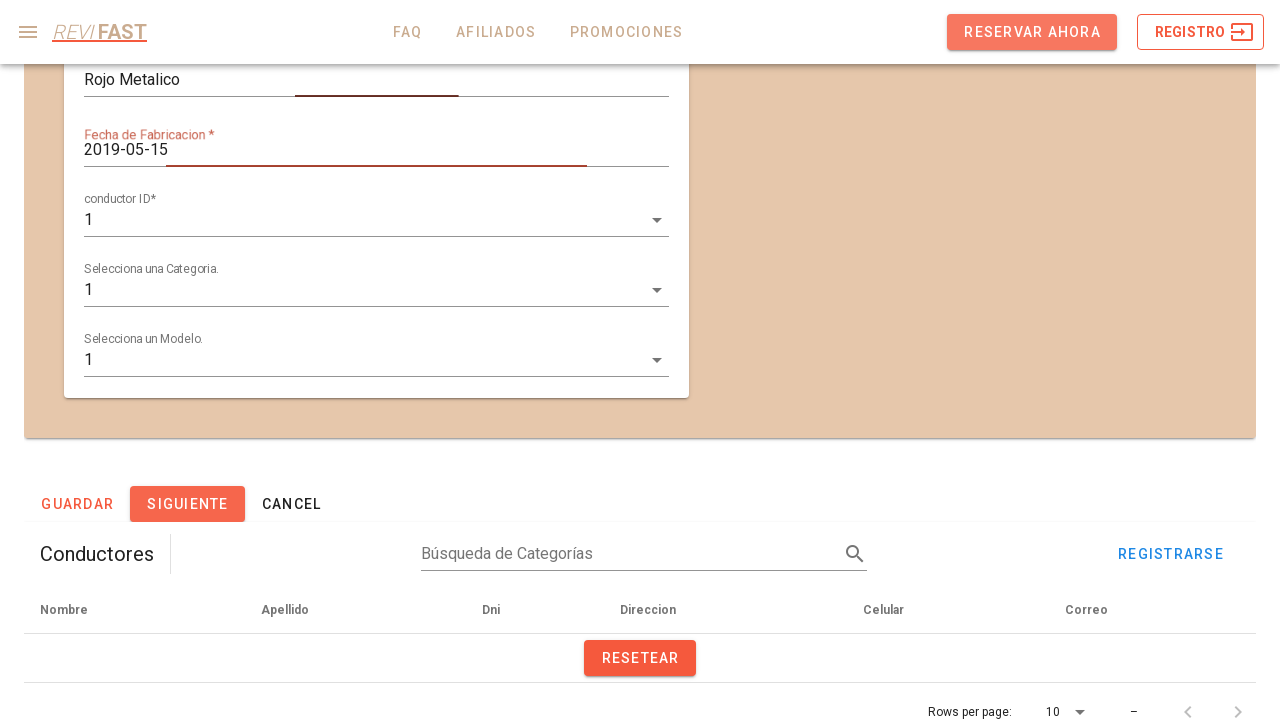

Entered search term 'Maria' in search field on #input-193
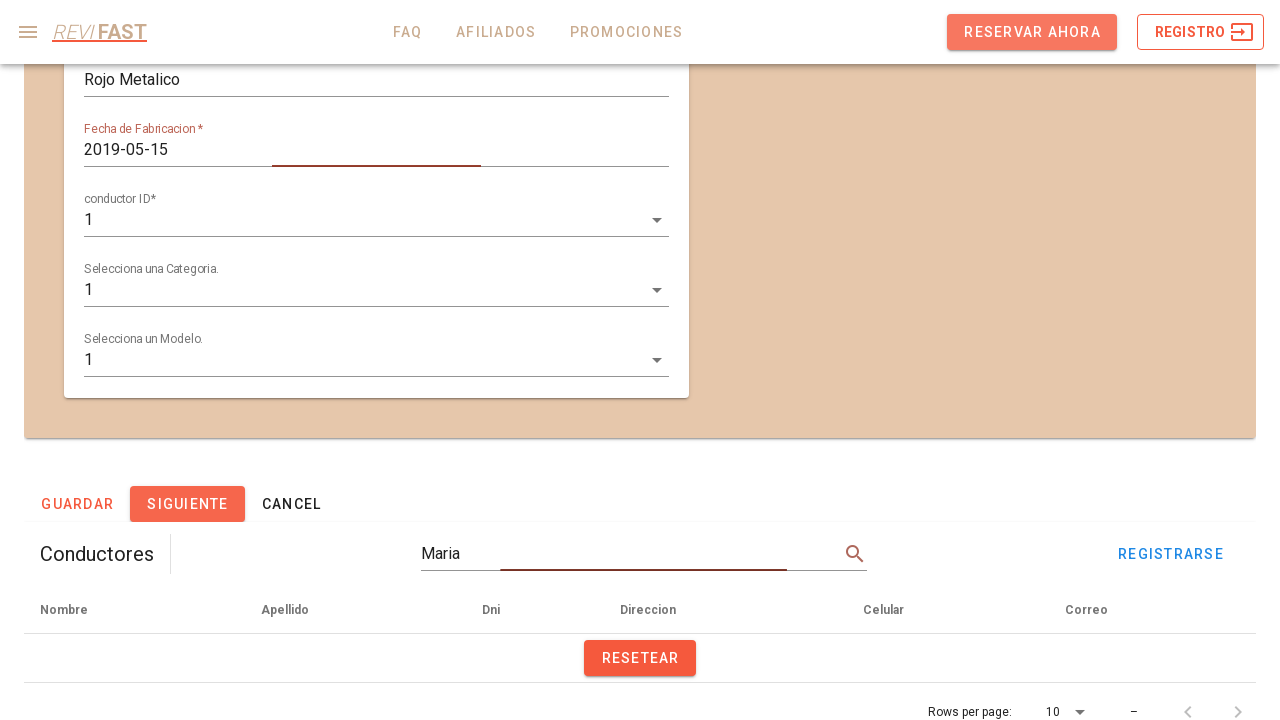

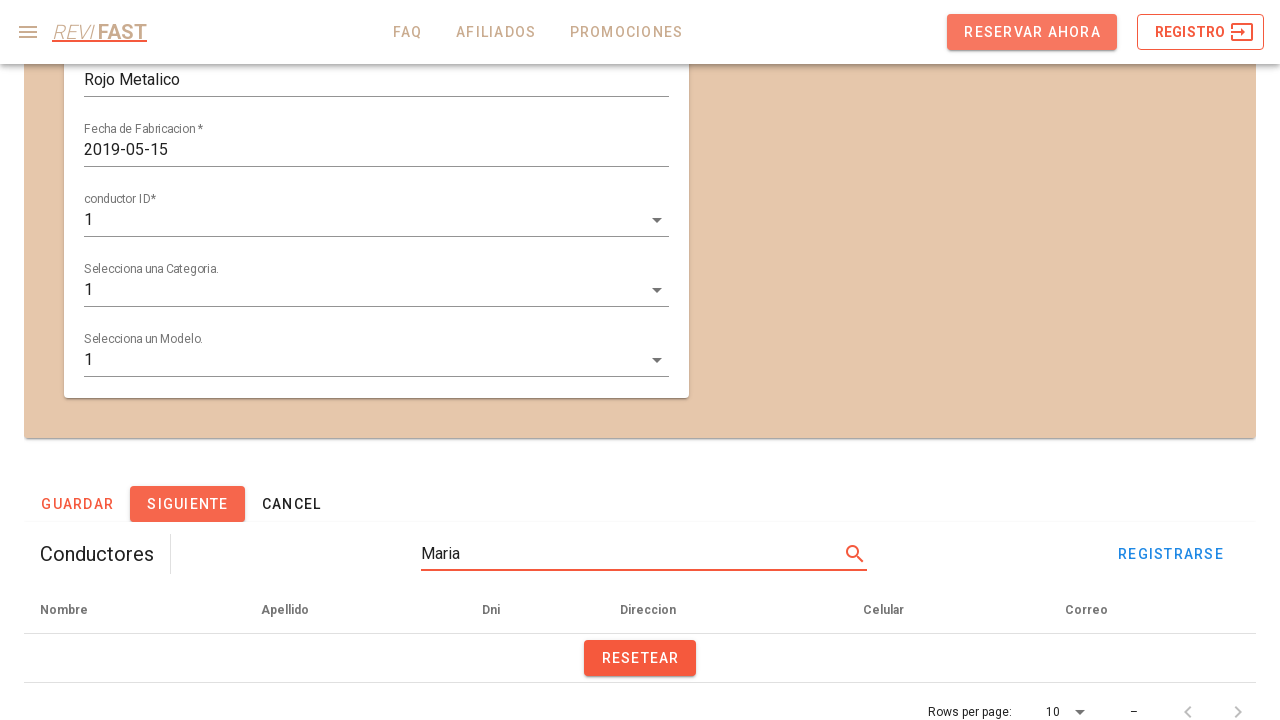